Opens the Hyundai website homepage and maximizes the browser window. This is a simple navigation test that verifies the site loads.

Starting URL: https://www.hyundai.com

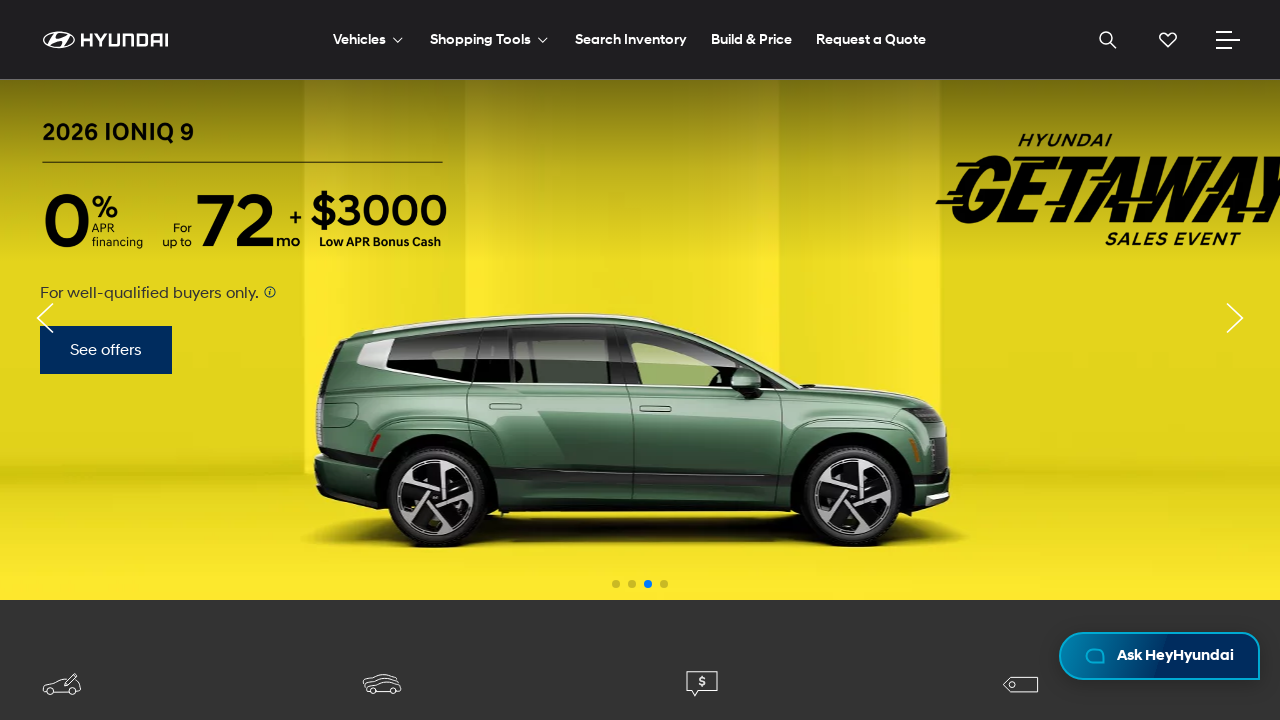

Waited for page to load - DOM content loaded
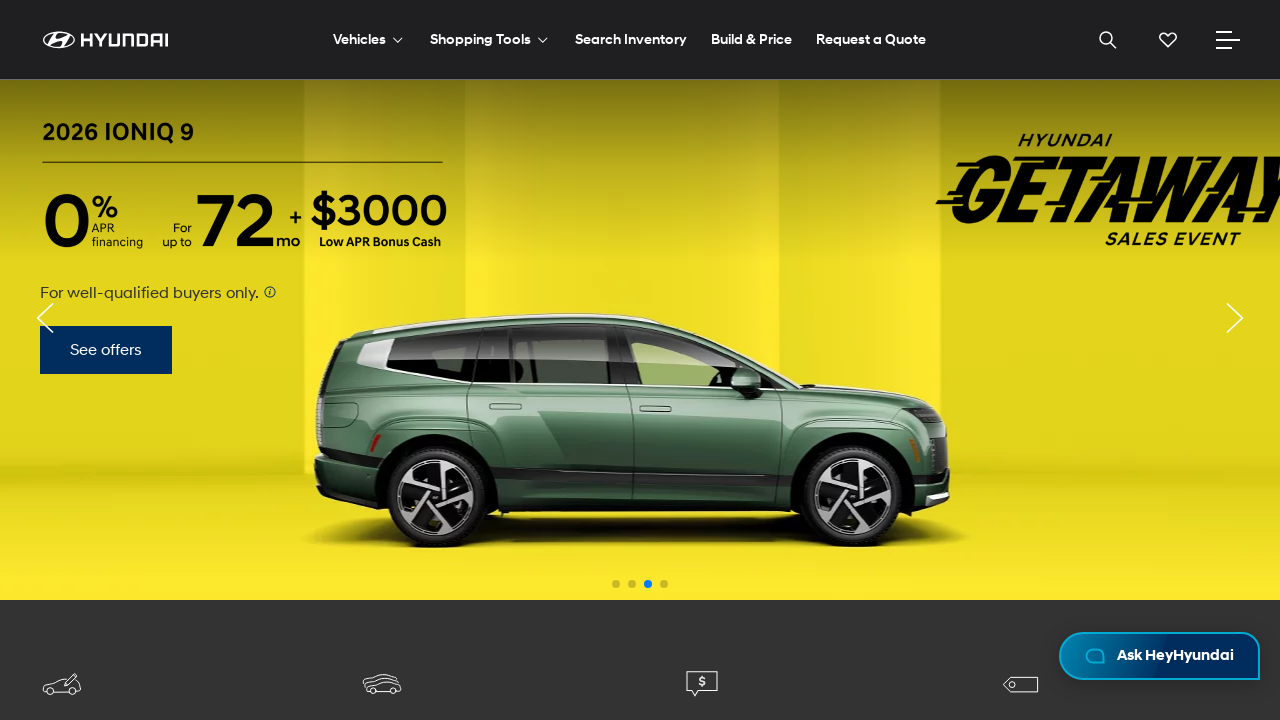

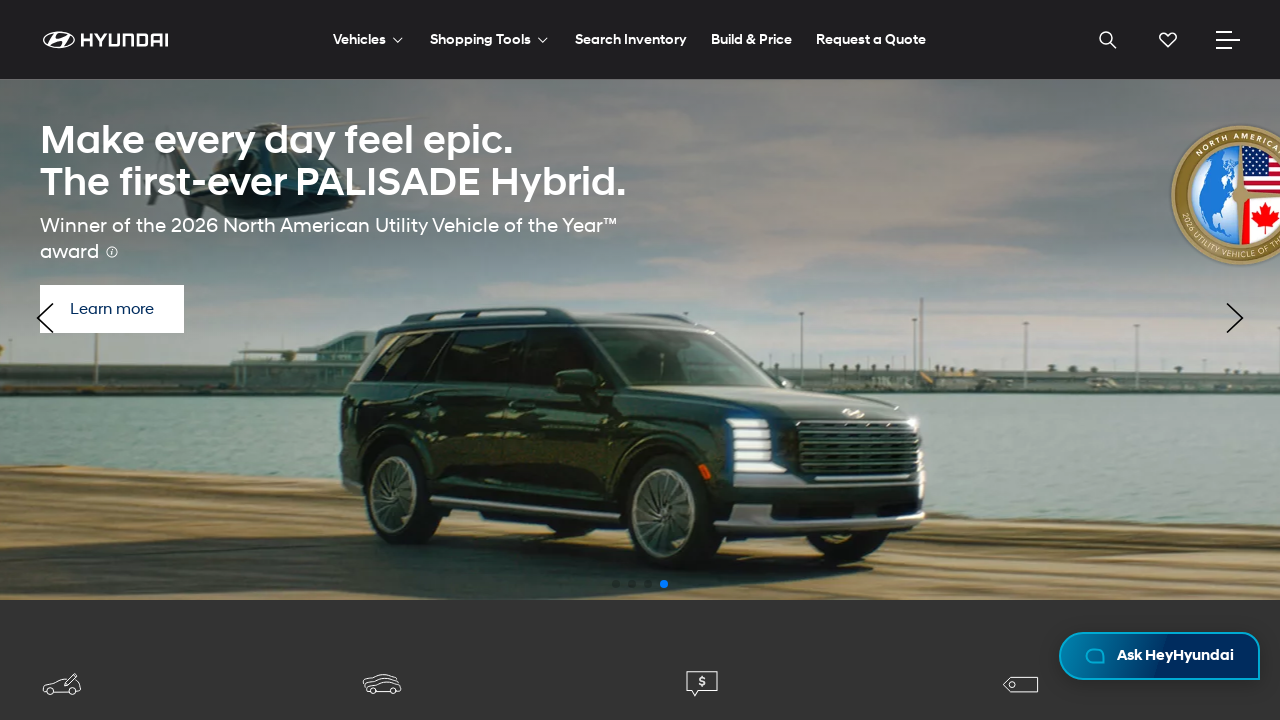